Tests infinite scroll and "Load more" button functionality on a Vietnamese tech news website by clicking the "Xem thêm" (Load more) button and scrolling to load additional articles.

Starting URL: https://genk.vn/apps-games.chn

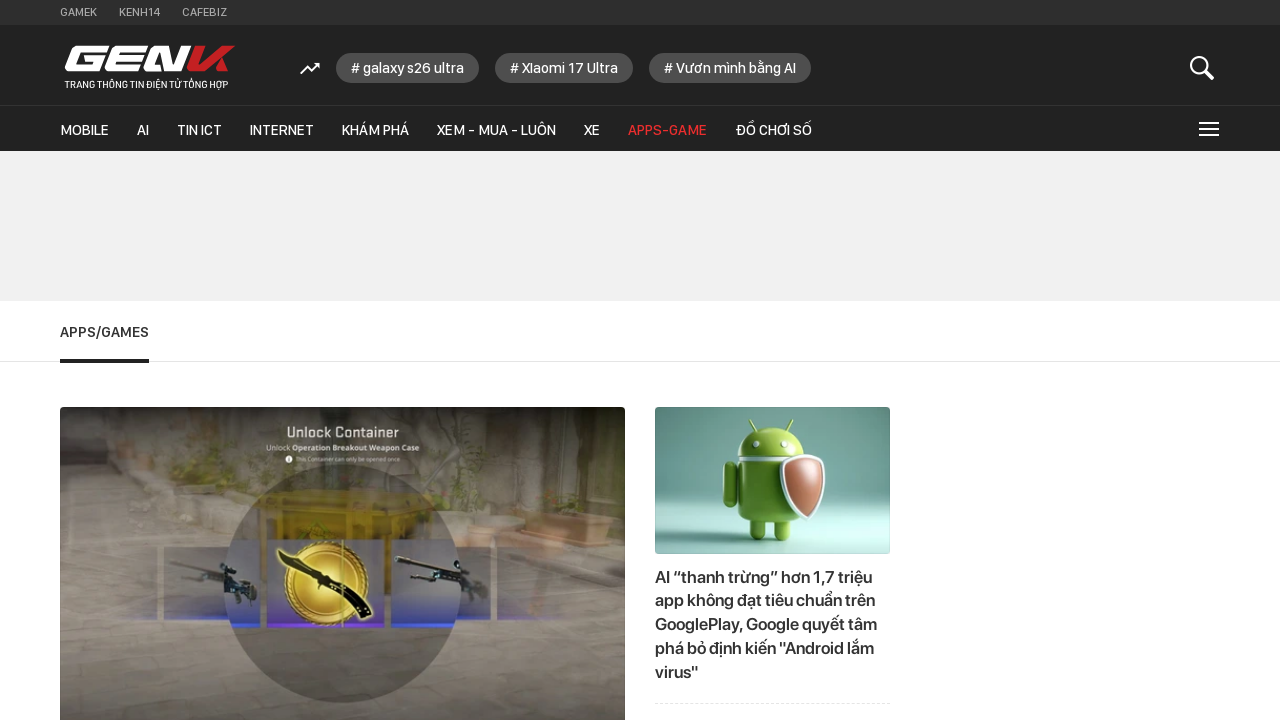

Waited for initial articles to load (li.knswli selector)
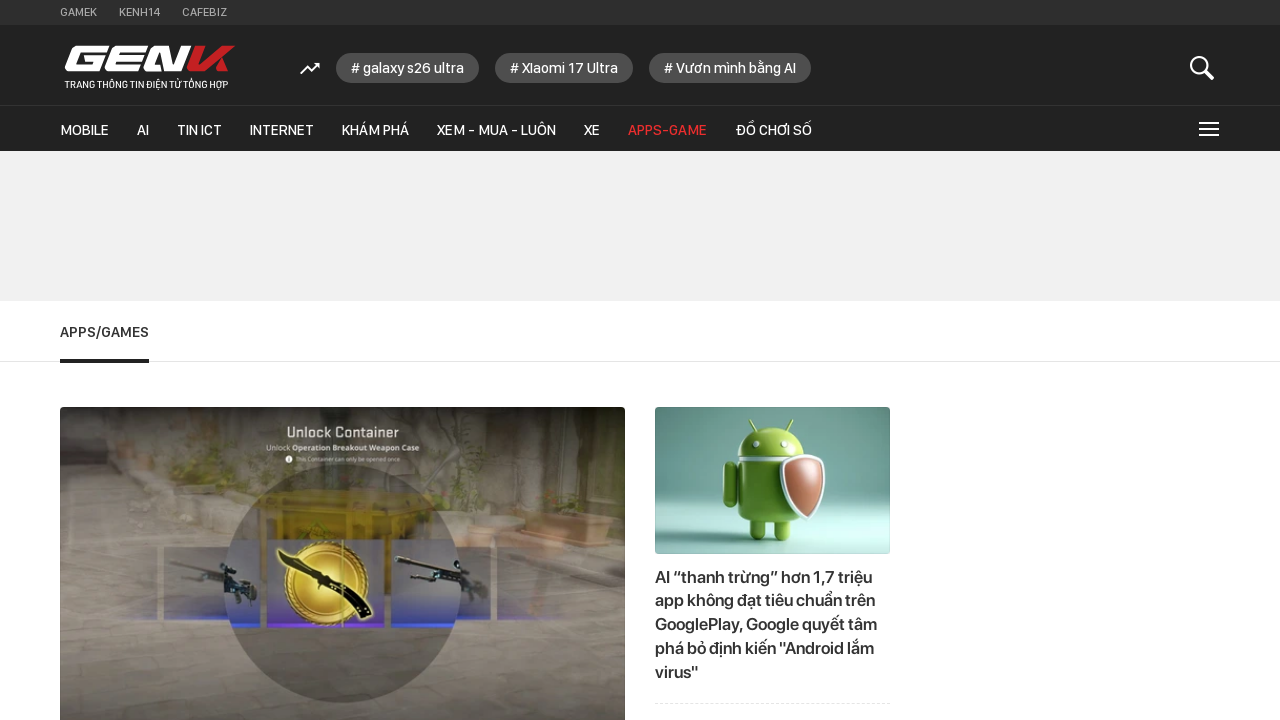

Scrolled down to bottom of page
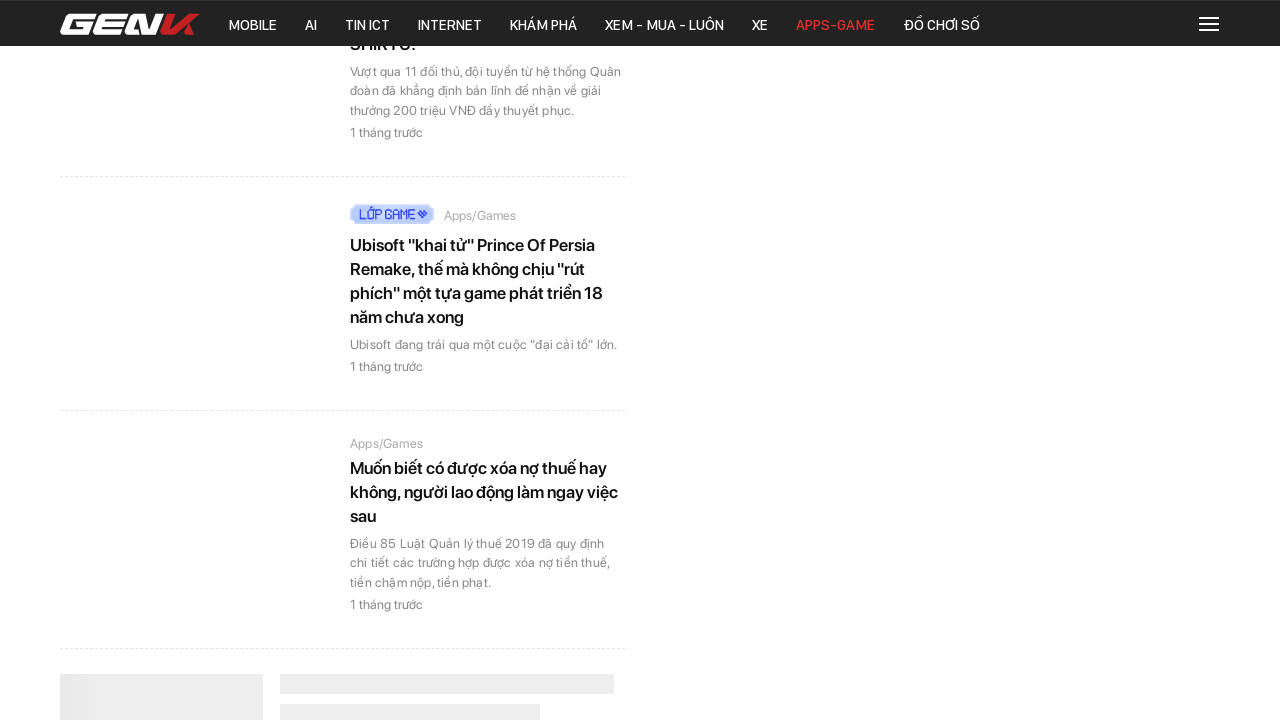

Waited 1.5 seconds for additional content to load after scroll
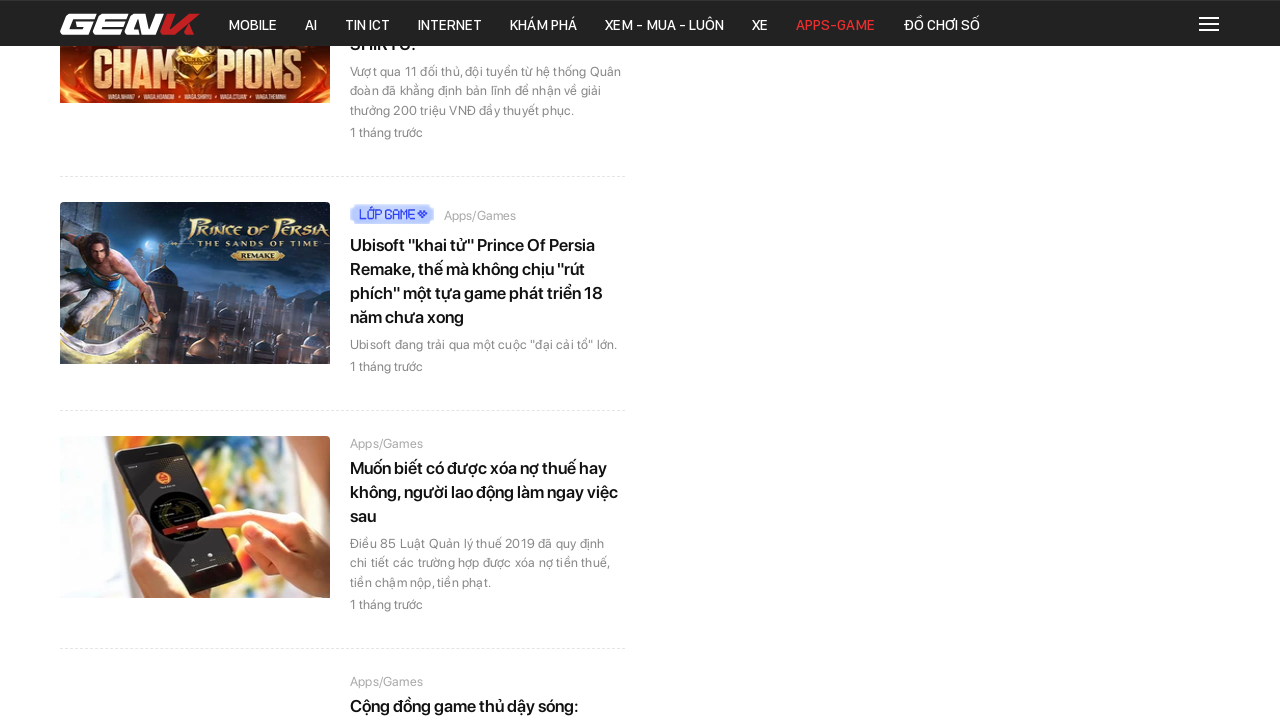

Scrolled down to bottom of page again
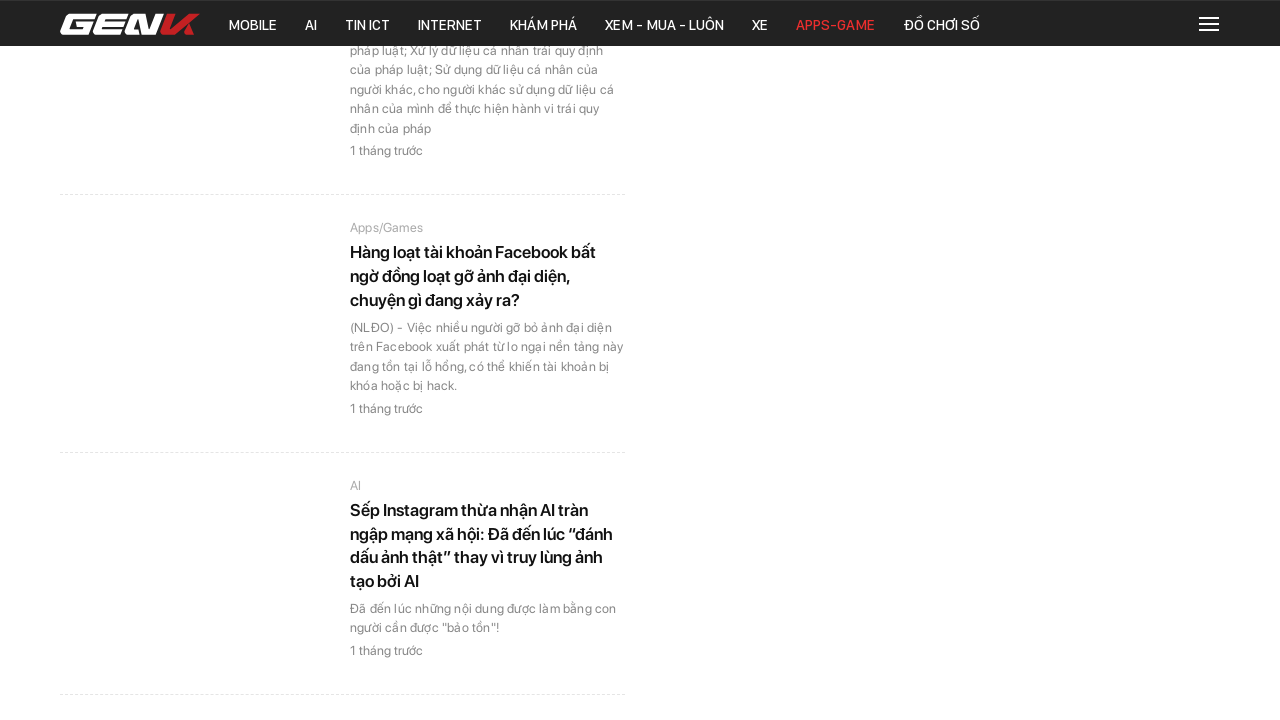

Waited 1.5 seconds for additional content to load after second scroll
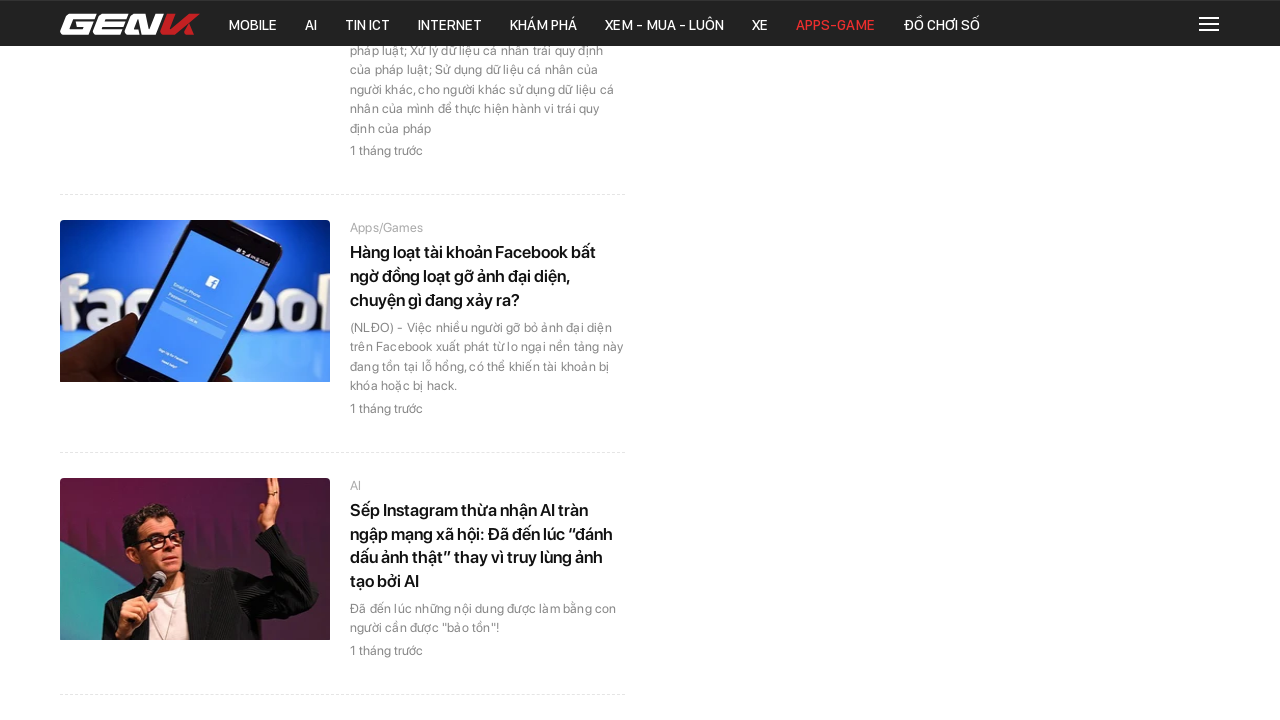

Verified articles are present on the page (li.knswli selector)
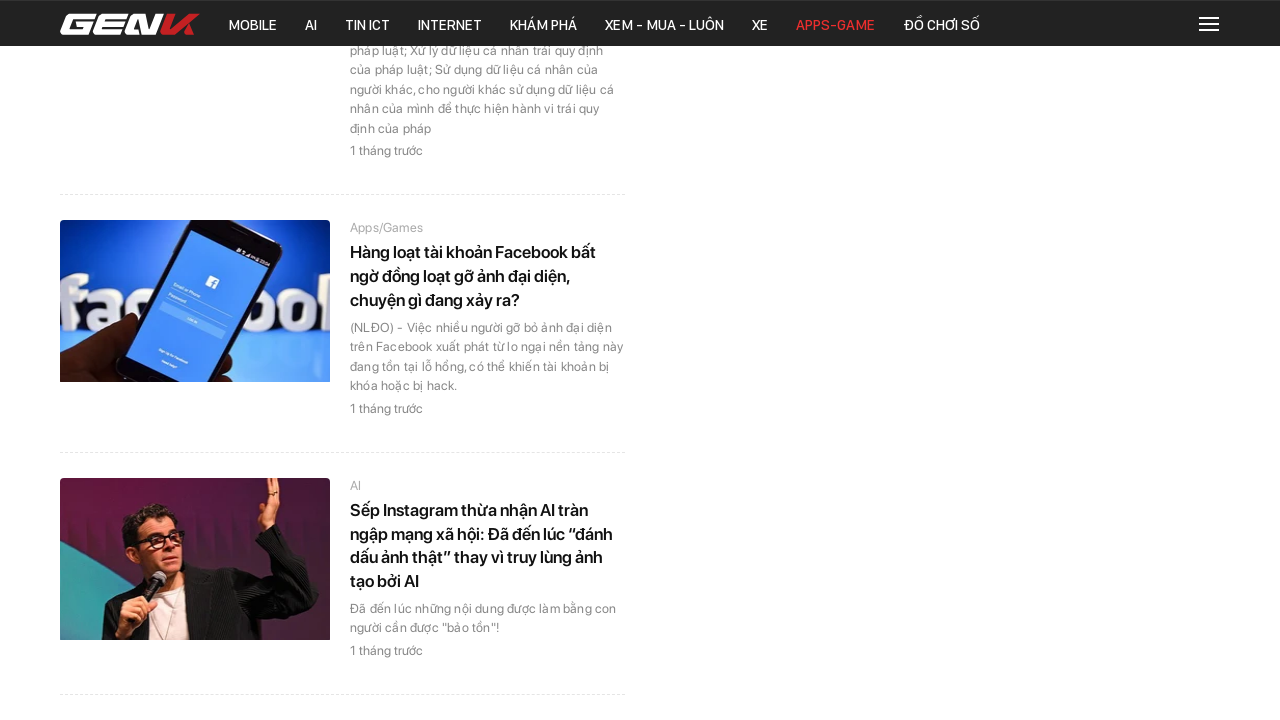

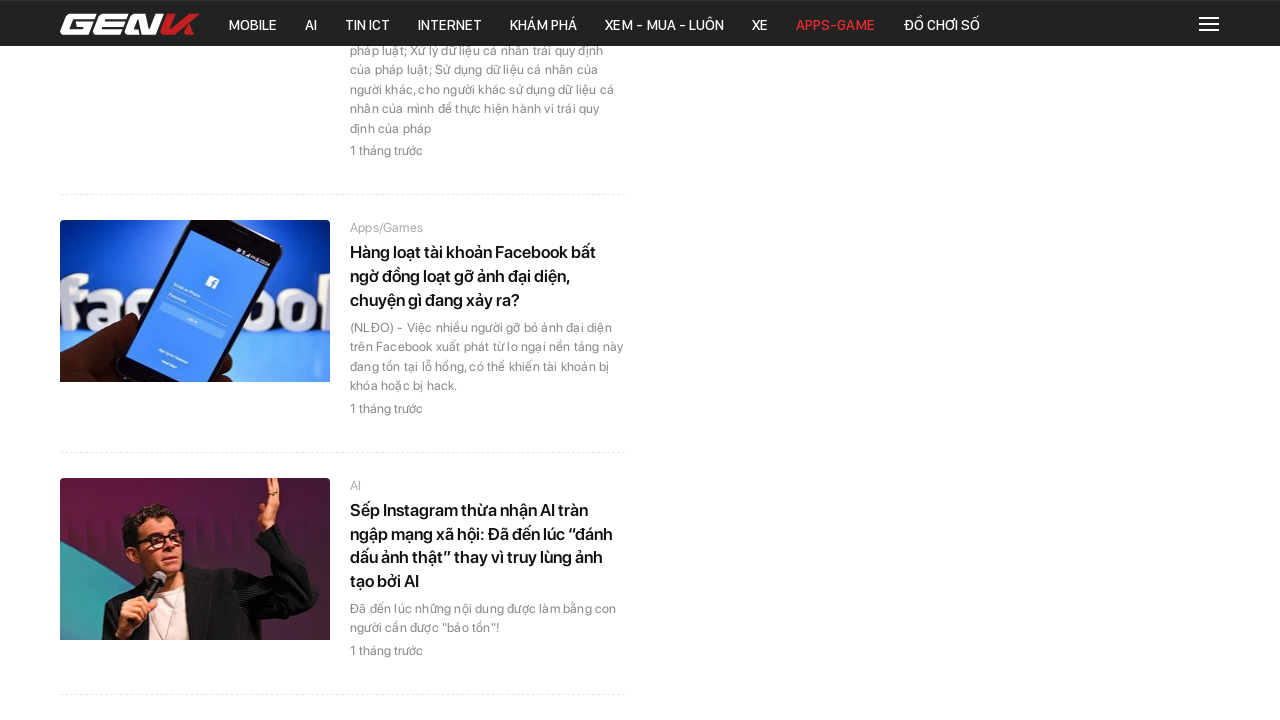